Opens the Jumia Nigeria homepage and verifies the URL is correct, then maximizes the browser window

Starting URL: https://www.jumia.com.ng/

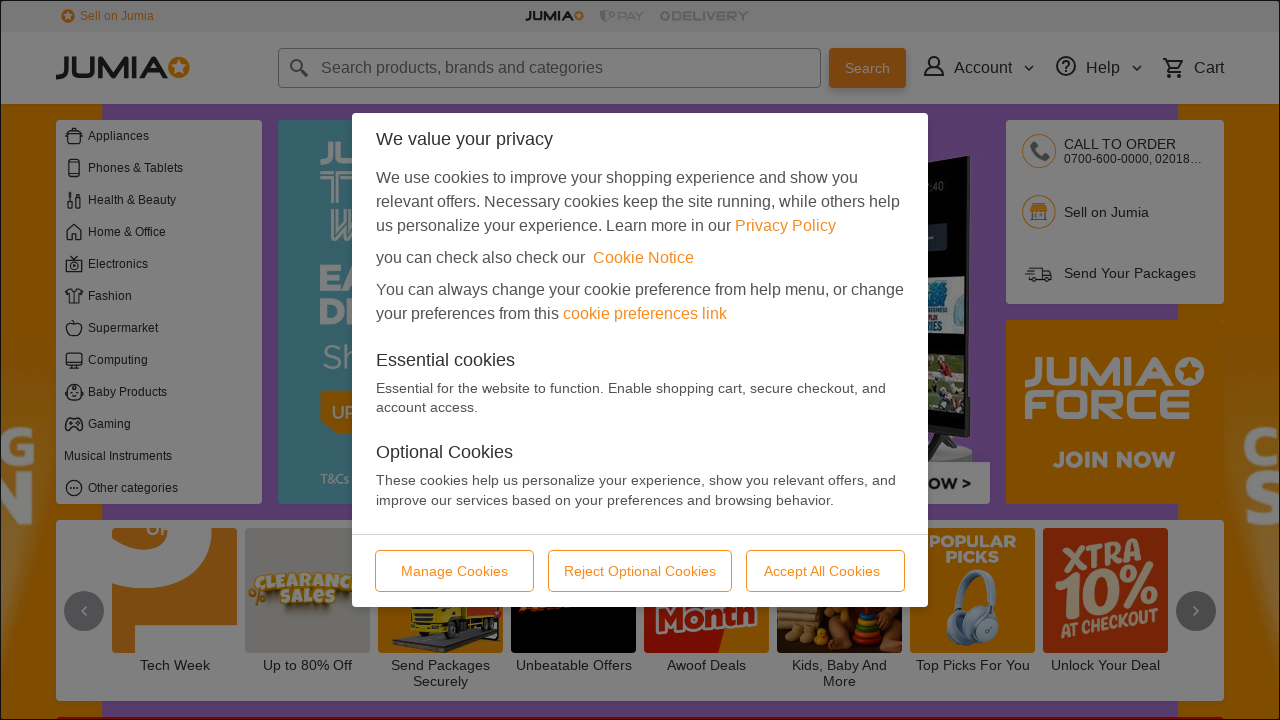

Navigated to Jumia Nigeria homepage
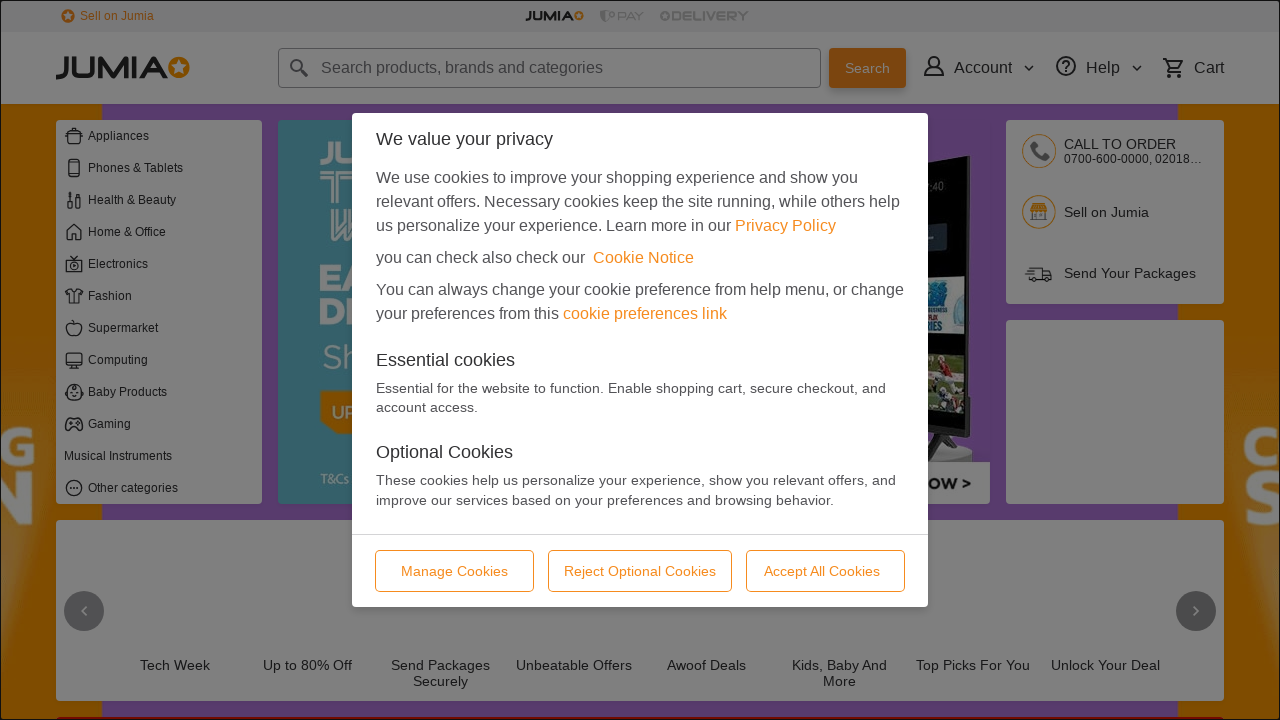

Verified URL contains 'jumia.com.ng'
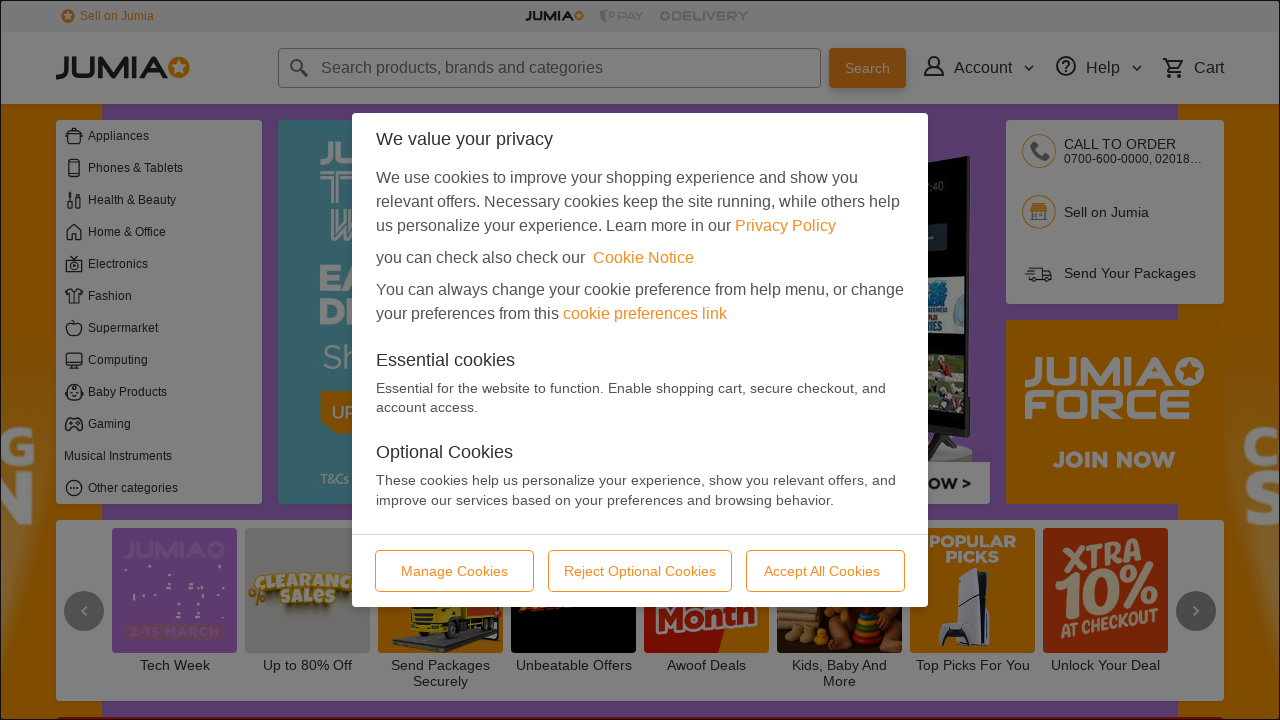

Set viewport to 1920x1080 to maximize browser window
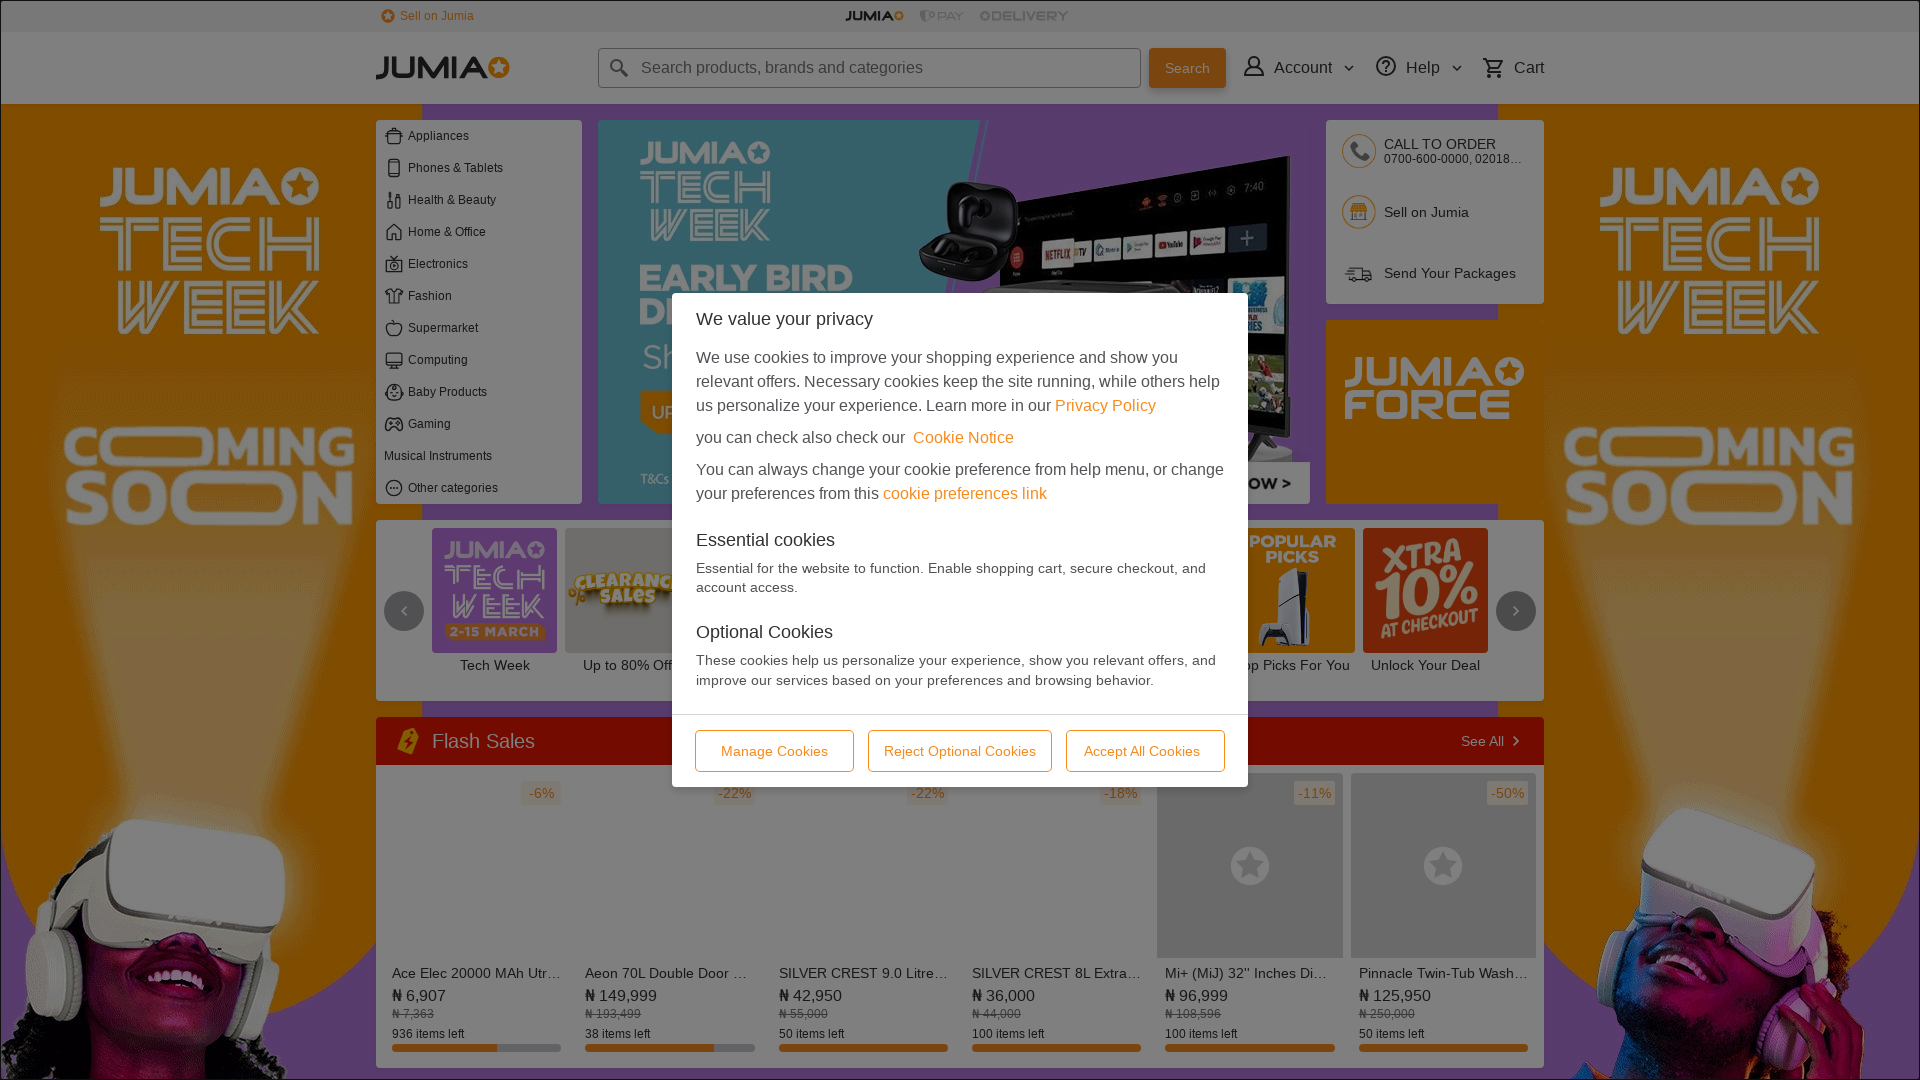

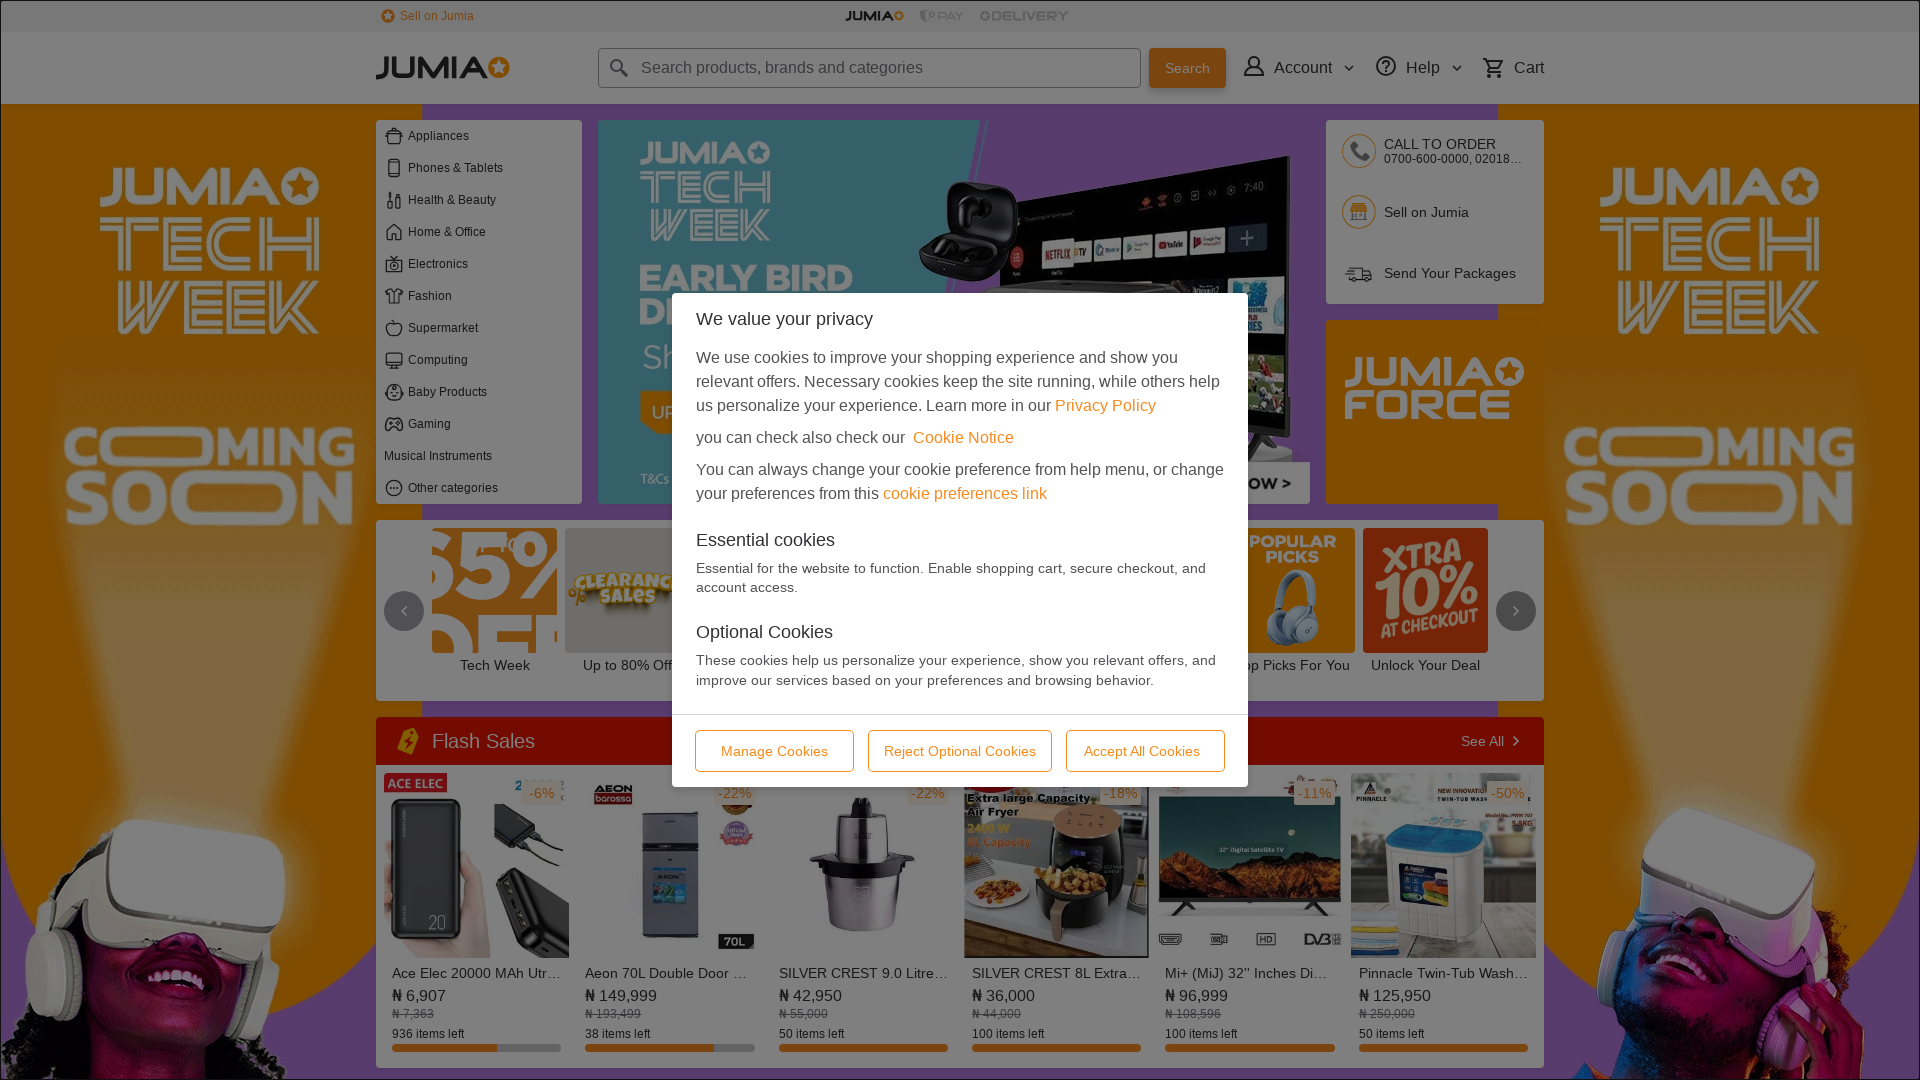